Tests dynamic loading functionality by clicking the Start button and waiting for the dynamically loaded content to appear.

Starting URL: https://the-internet.herokuapp.com/dynamic_loading/2

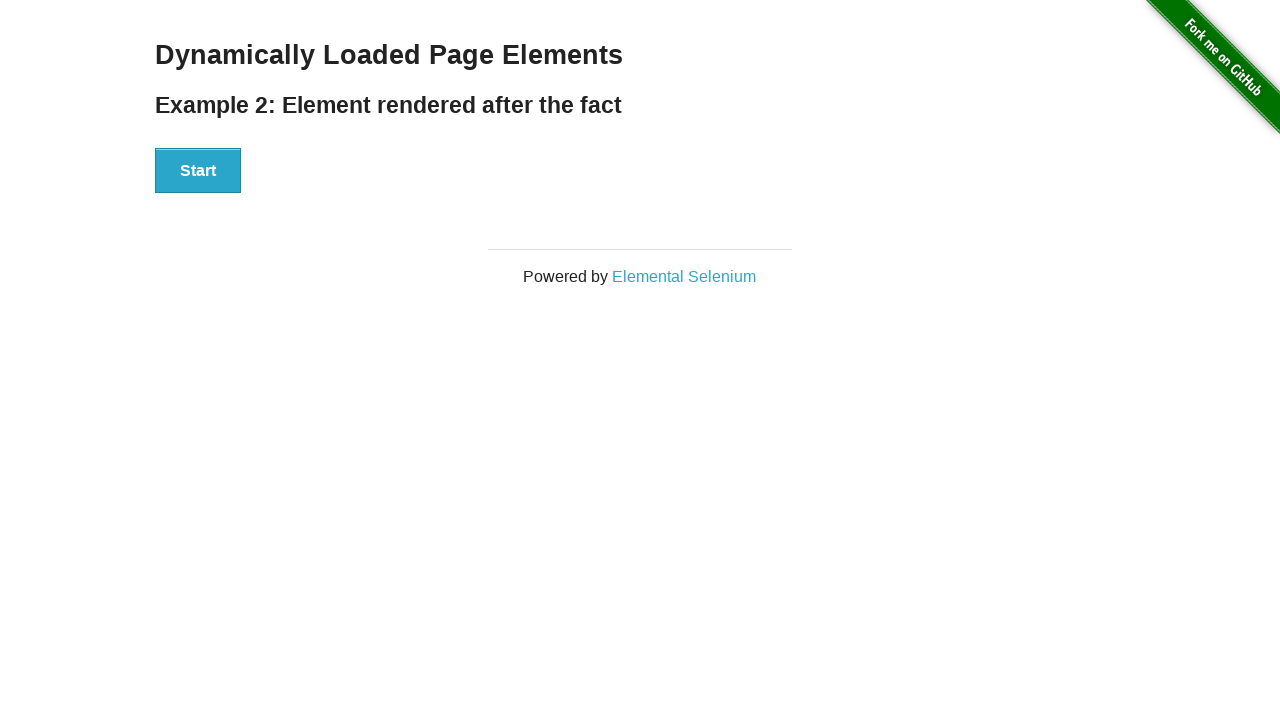

Navigated to dynamic loading test page
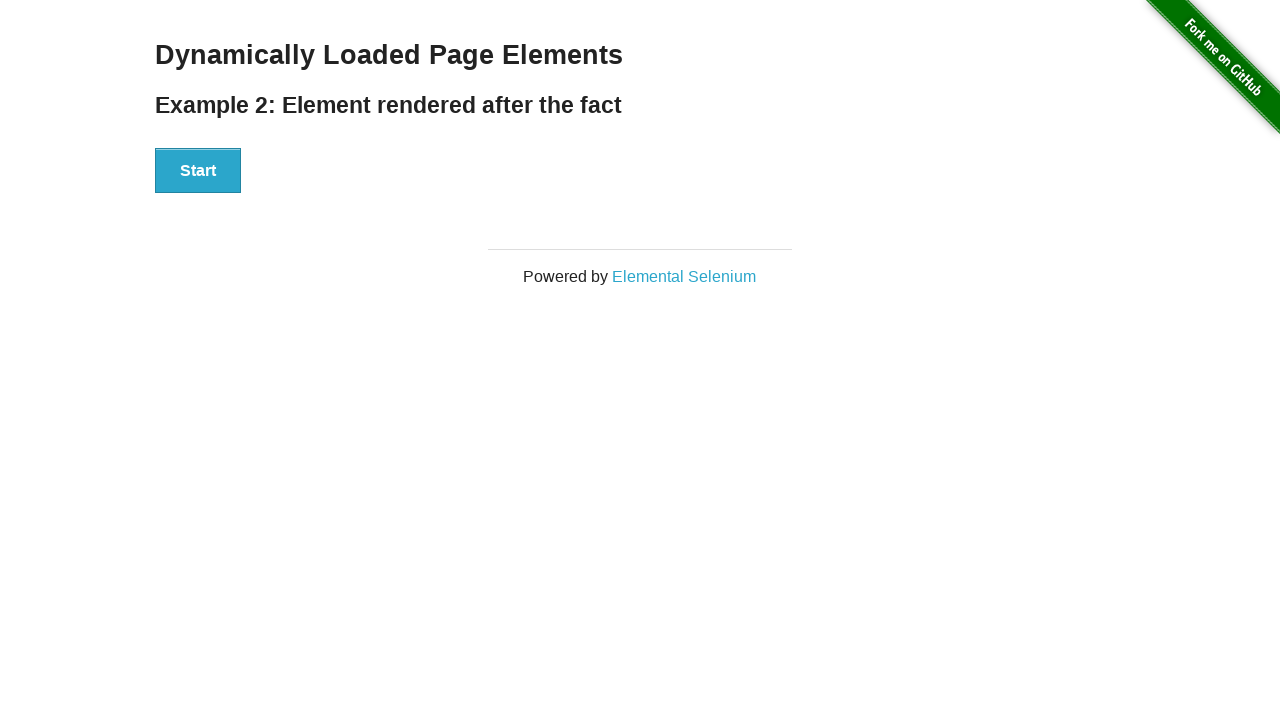

Clicked Start button to trigger dynamic loading at (198, 171) on #start button
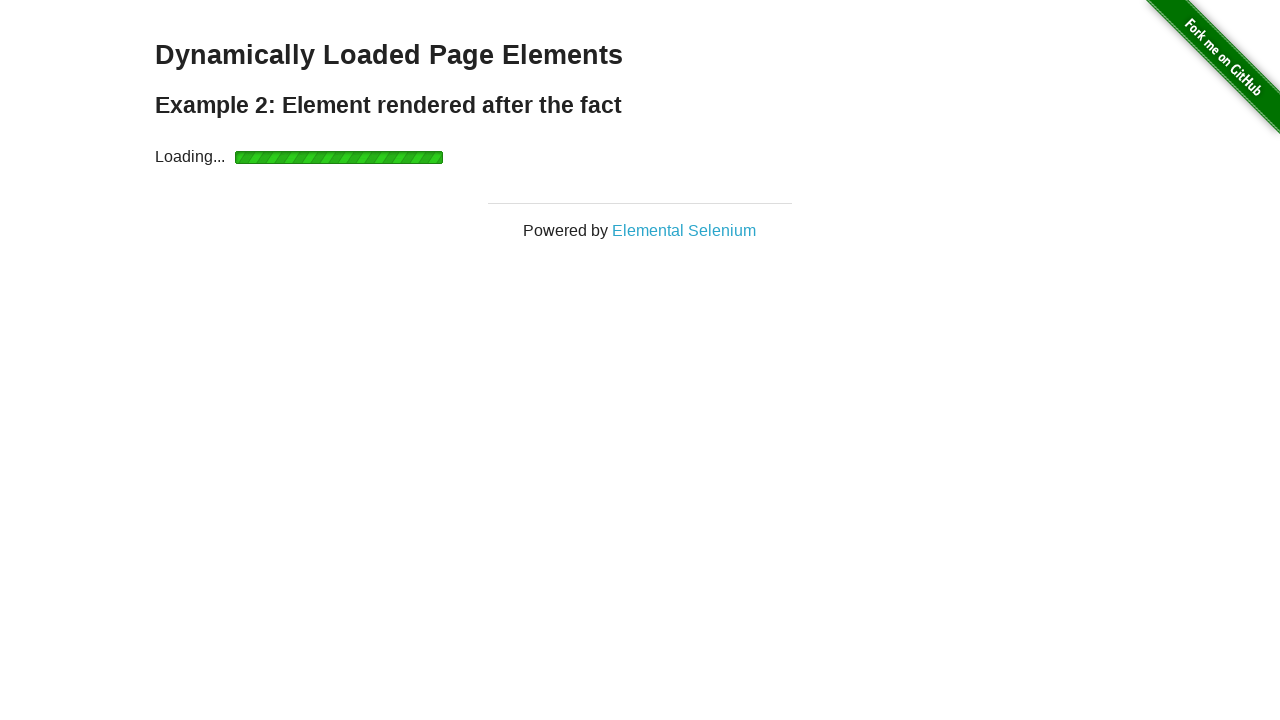

Dynamically loaded content appeared - finish element is now visible
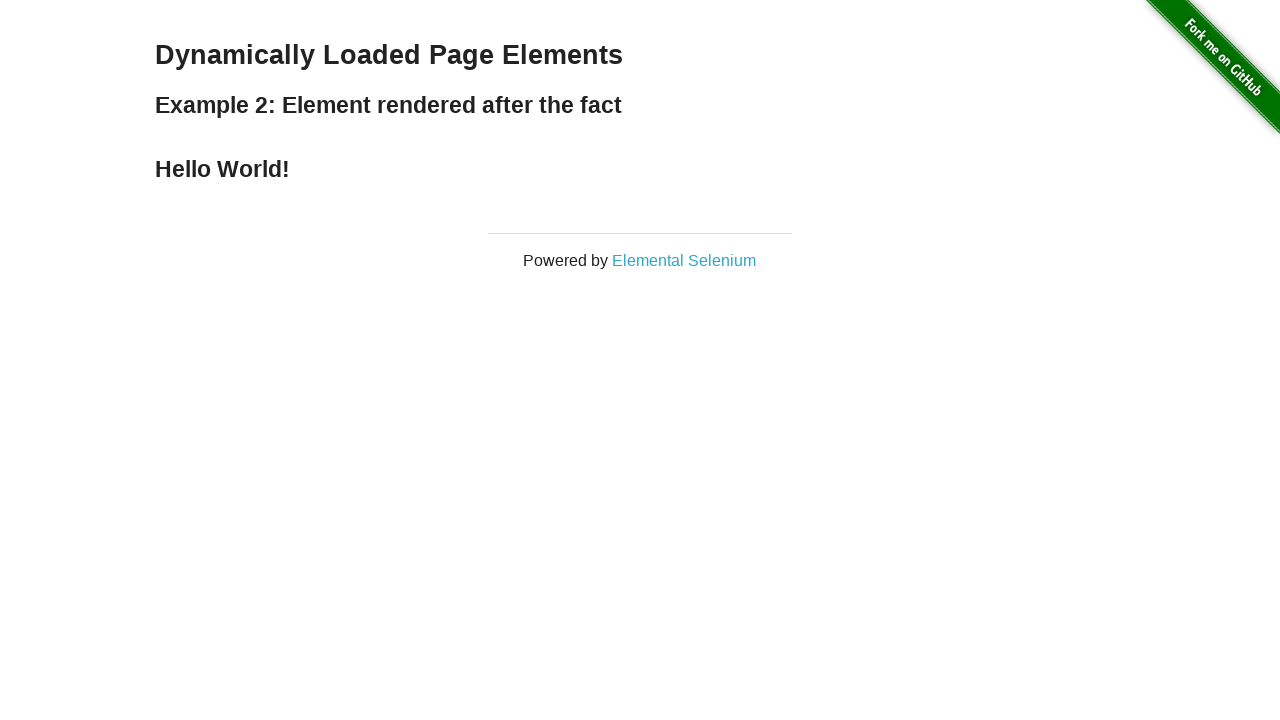

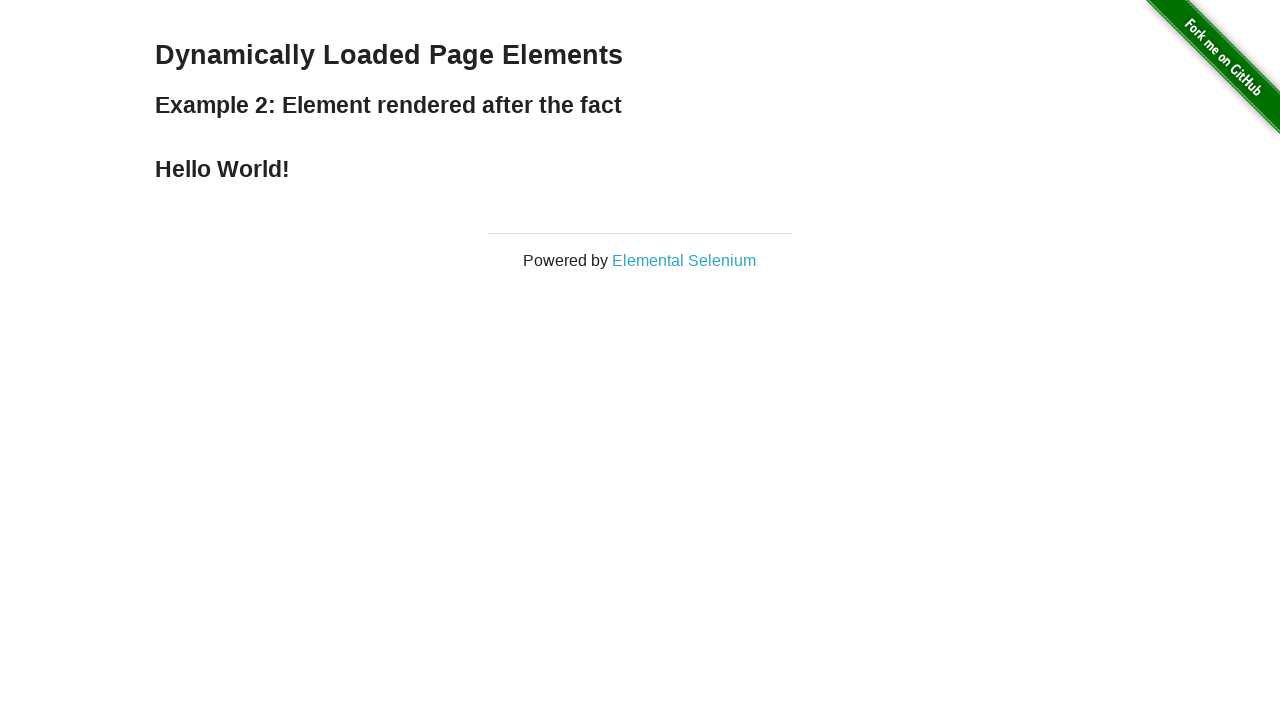